Tests navigating to the Top Esoteric list and checking if Shakespeare language appears

Starting URL: http://www.99-bottles-of-beer.net/

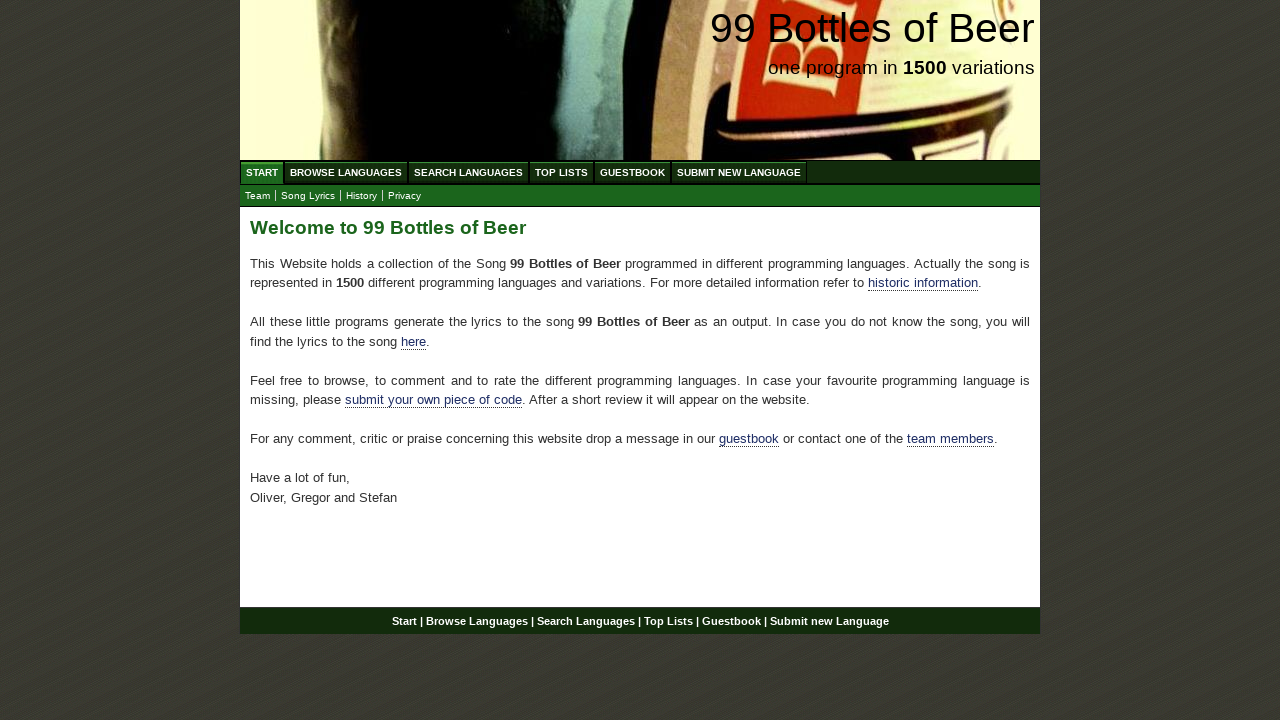

Clicked on Top Lists menu at (562, 172) on xpath=//div[@id='navigation']//a[@href='/toplist.html']
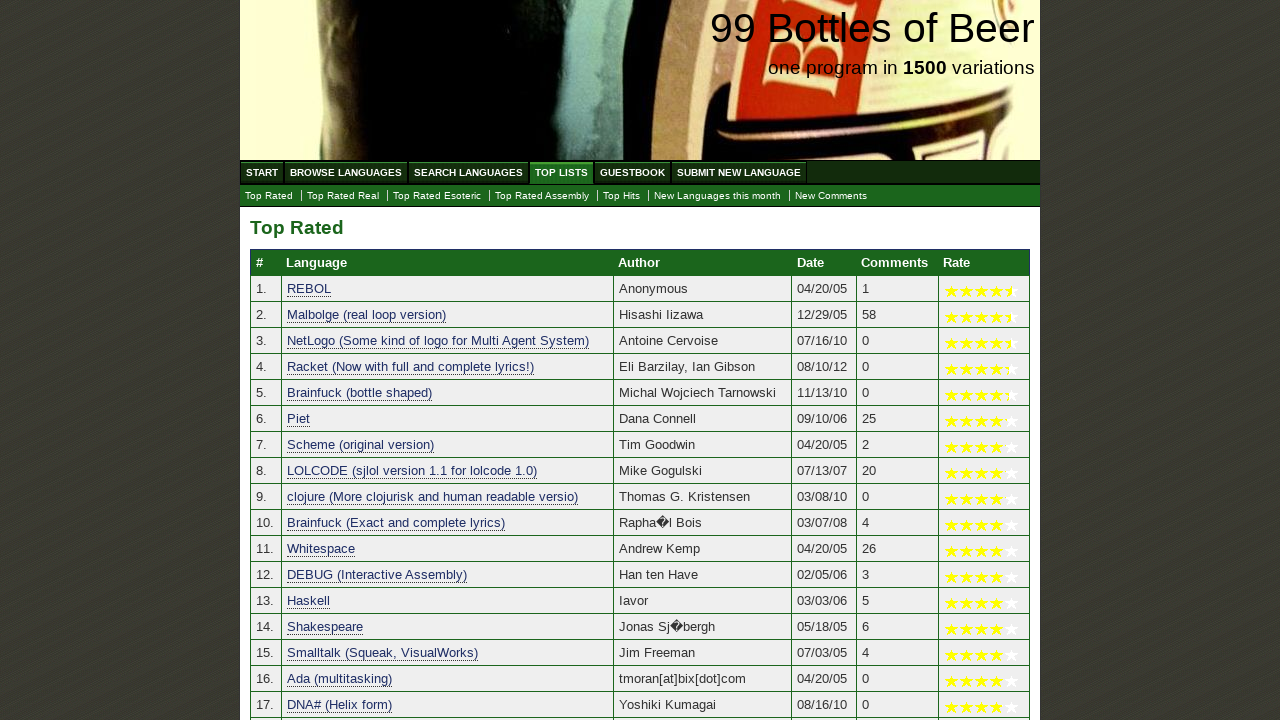

Clicked on Top Rated Esoteric link at (437, 196) on xpath=//a[@href='./toplist_esoteric.html']
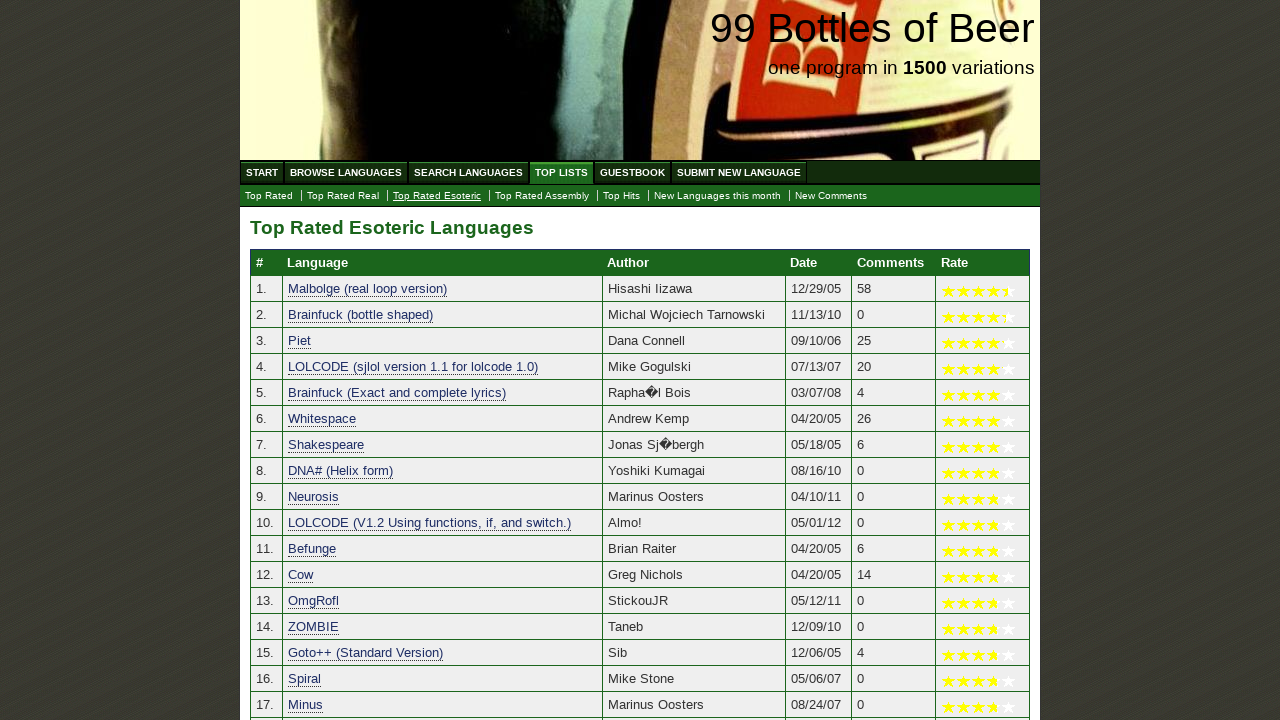

Shakespeare language found in Top 10 Esoteric list
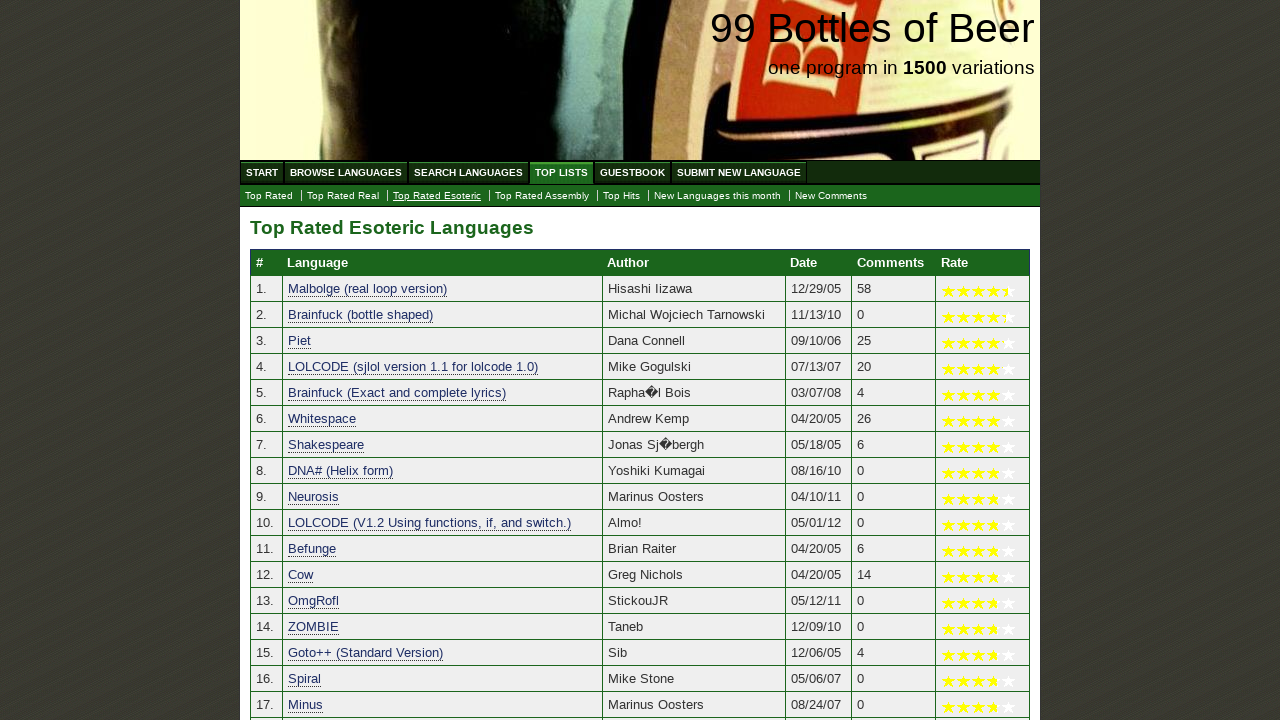

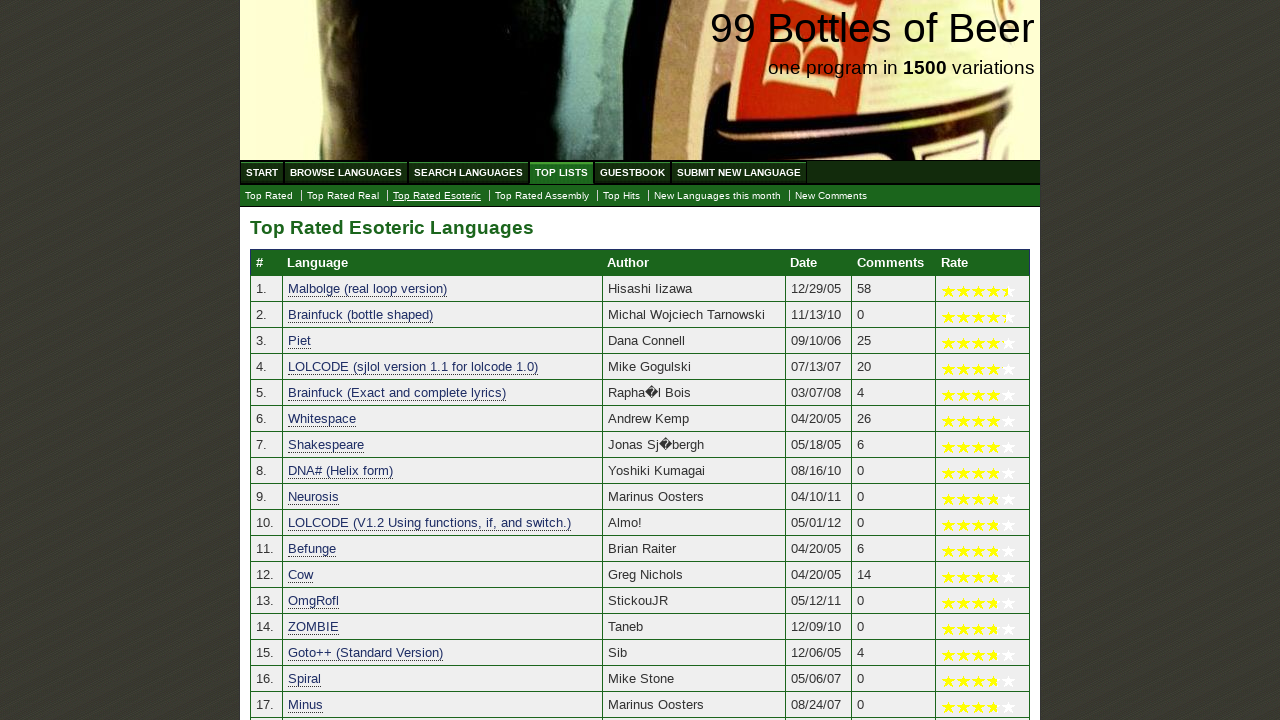